Tests JavaScript confirmation alert by clicking the confirm button, accepting the alert, and verifying the result text is displayed.

Starting URL: https://practice.cydeo.com/javascript_alerts

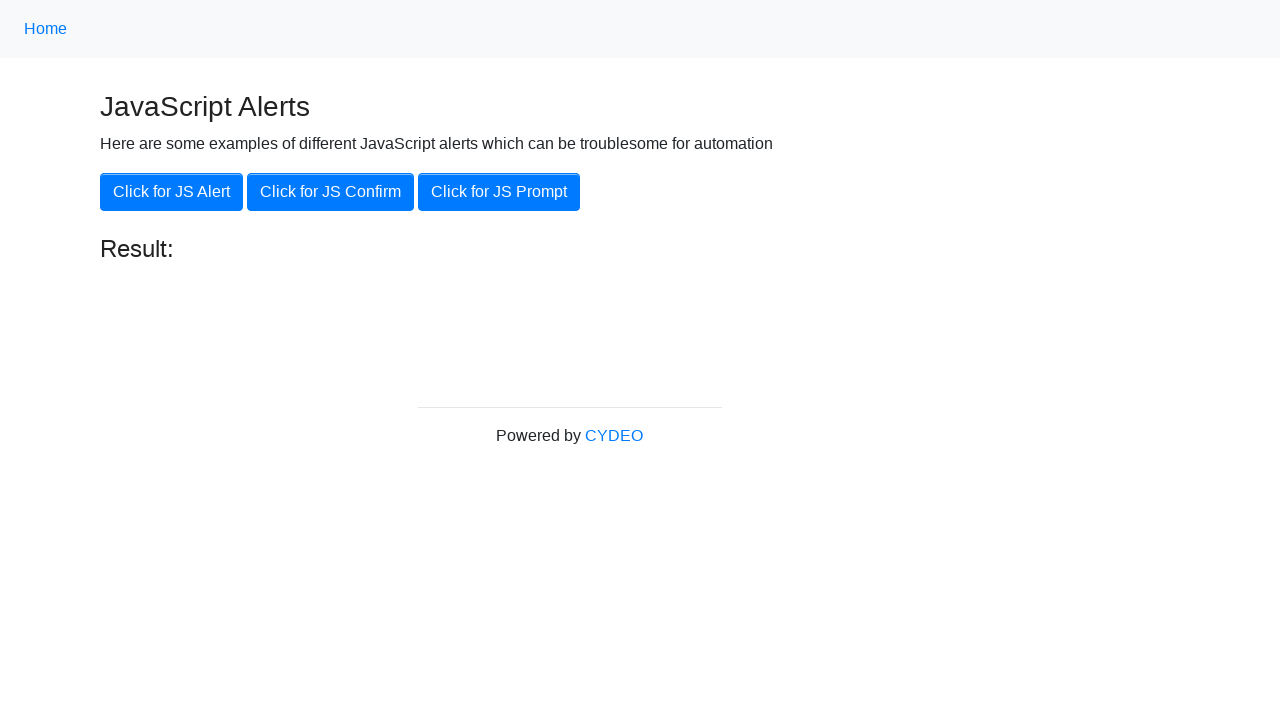

Set up dialog handler to accept confirmation alerts
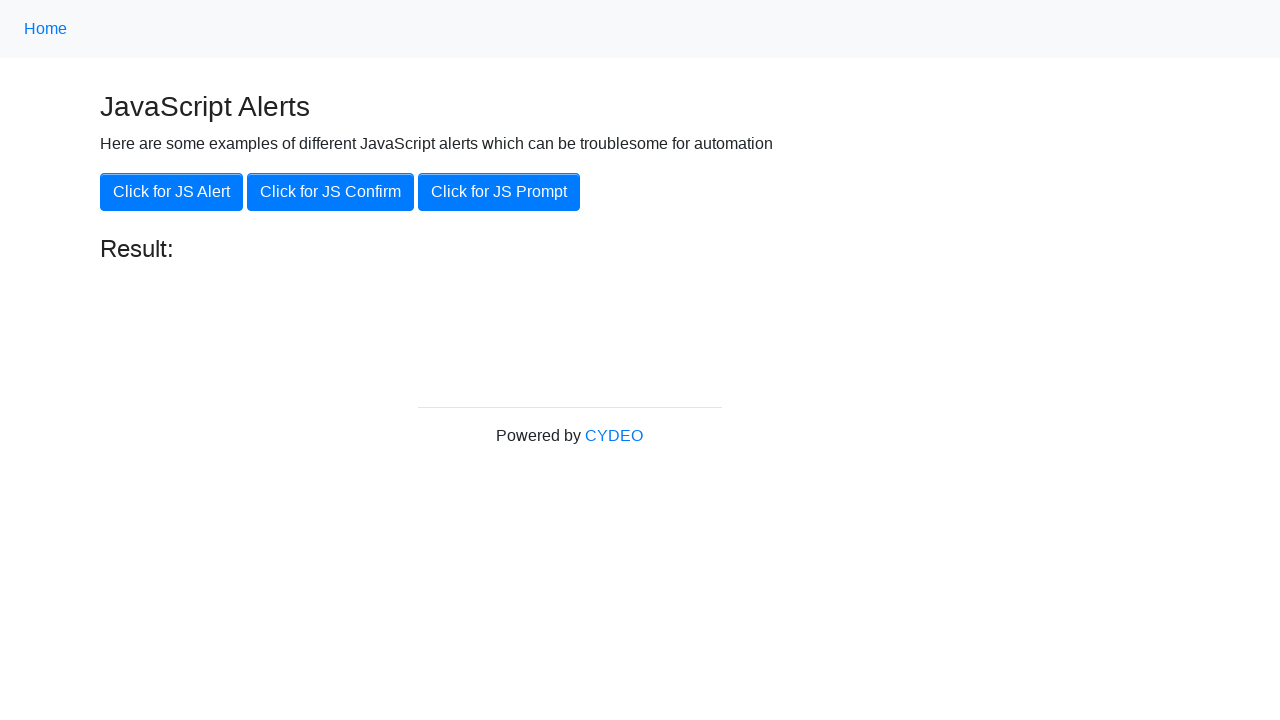

Clicked 'Click for JS Confirm' button at (330, 192) on xpath=//button[.='Click for JS Confirm']
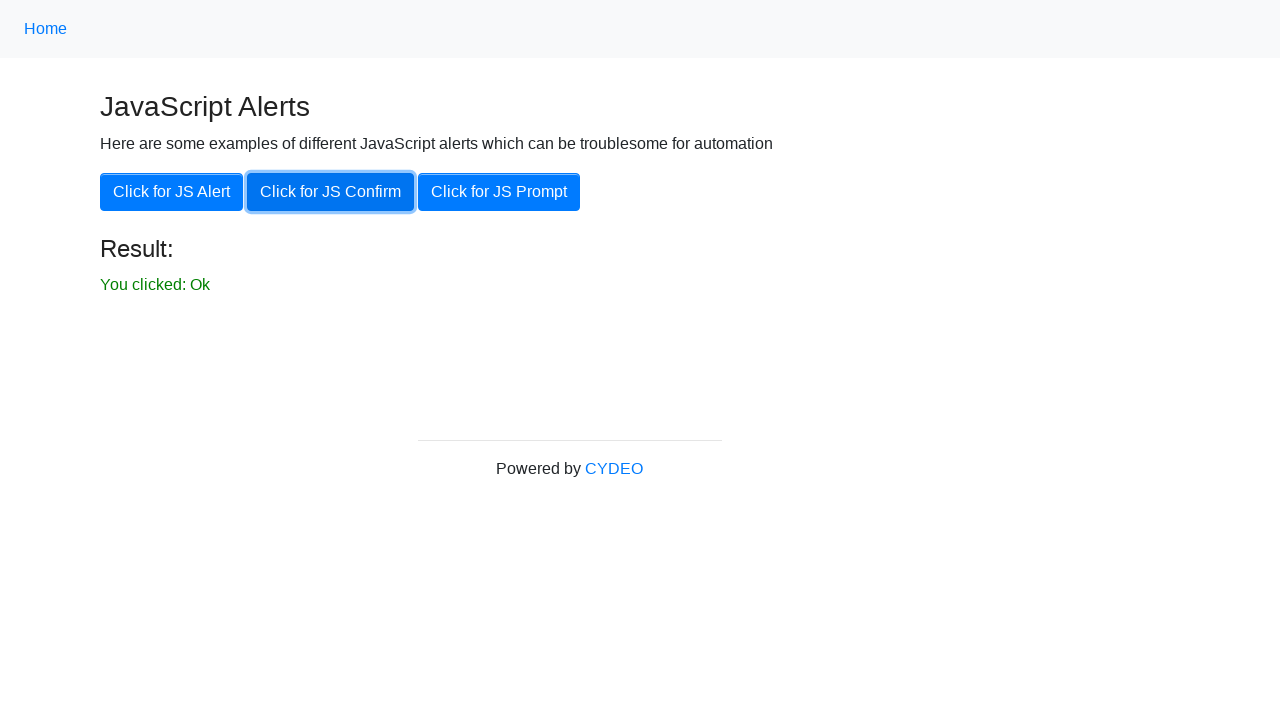

Result text element became visible
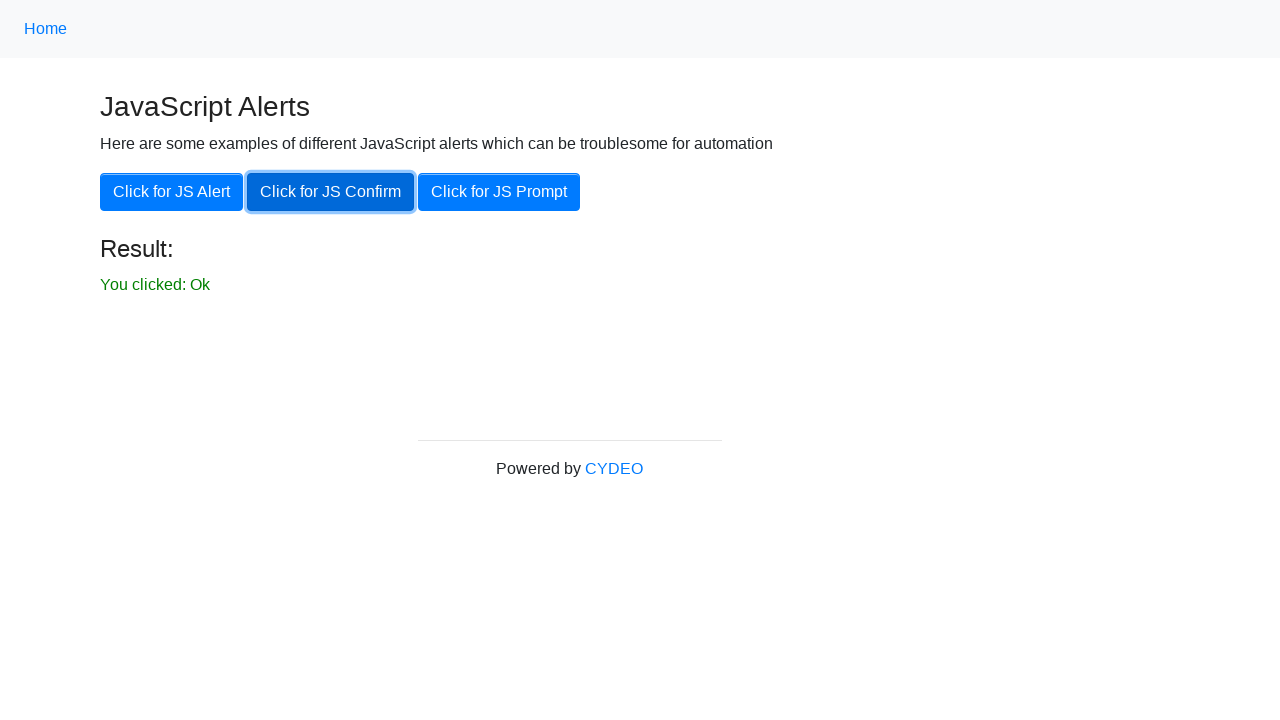

Verified result text is visible, confirming alert was accepted
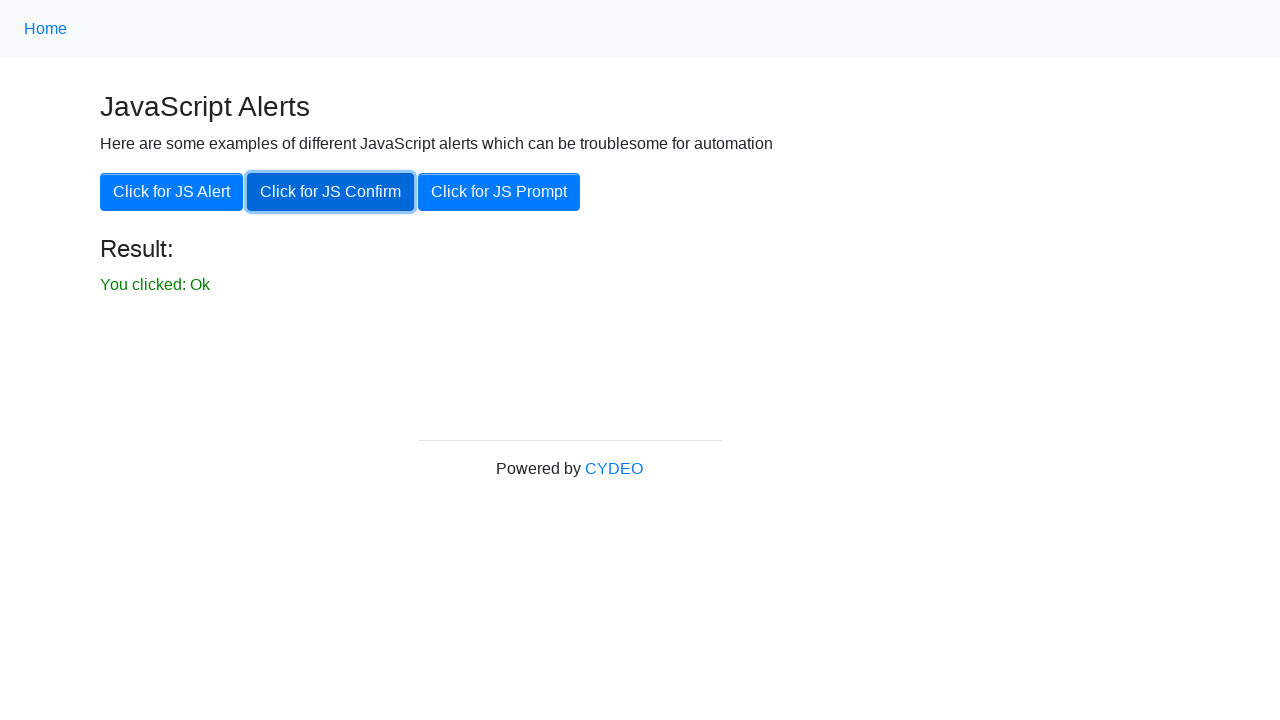

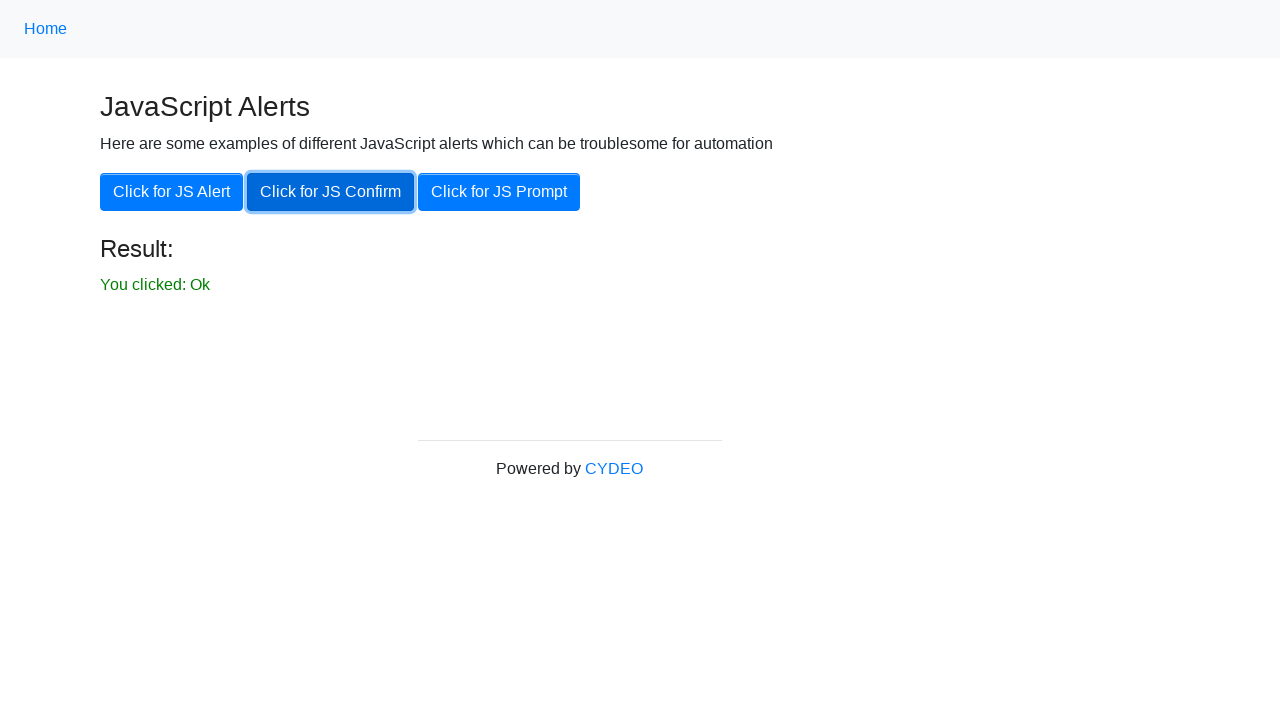